Tests filling out personal details form on Hostplus MJOL page by entering first name, last name, and date of birth fields

Starting URL: https://mol.hostplus.com.au/mjol

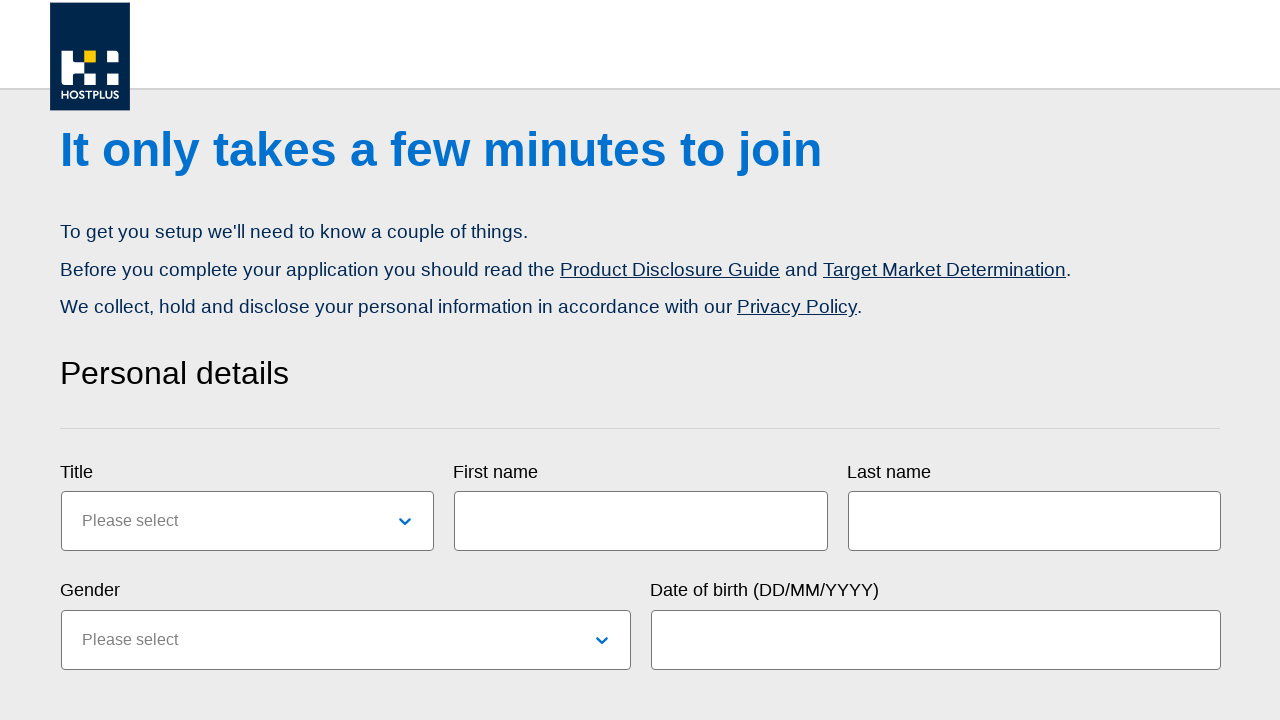

Set viewport size to 1024x768
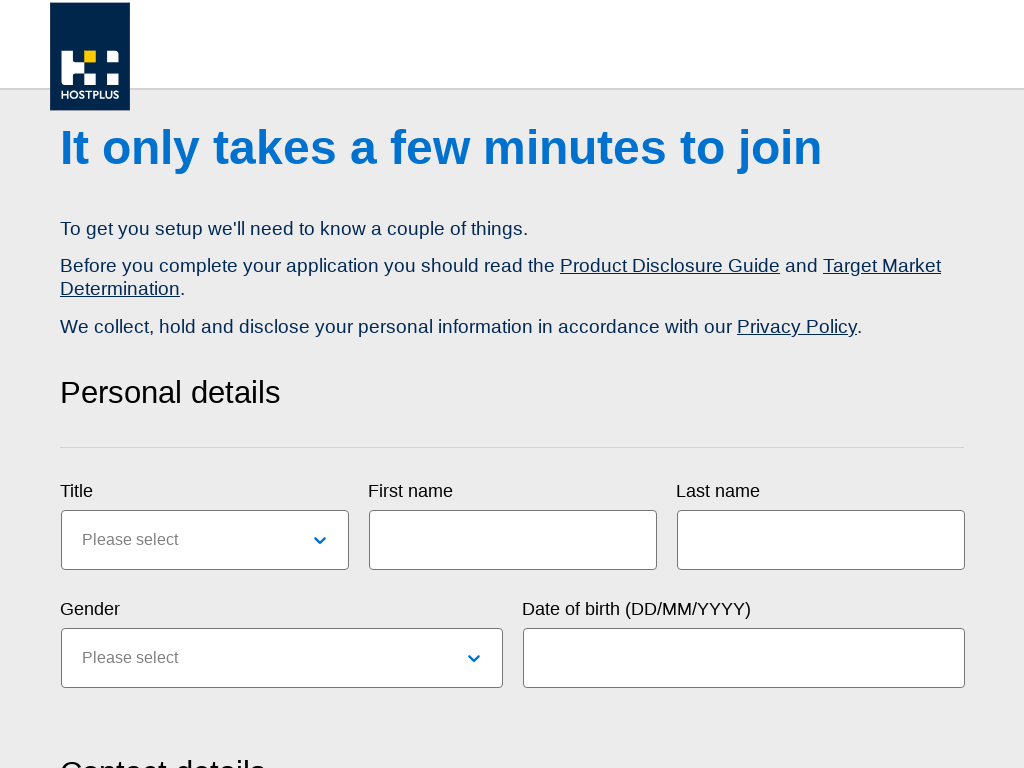

Clicked on first name field at (513, 540) on #mjol-form\.personal-details\.personal-details-input-wrapper\.personal-details-s
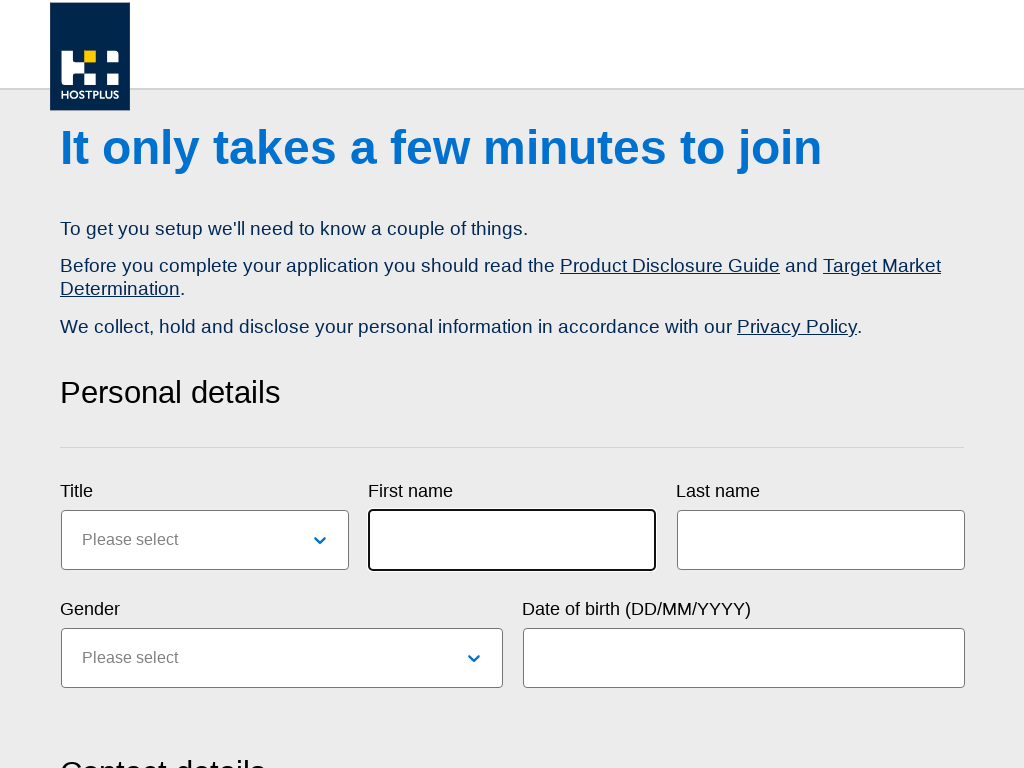

Entered 'MICHAEL JAMES' in first name field on #mjol-form\.personal-details\.personal-details-input-wrapper\.personal-details-s
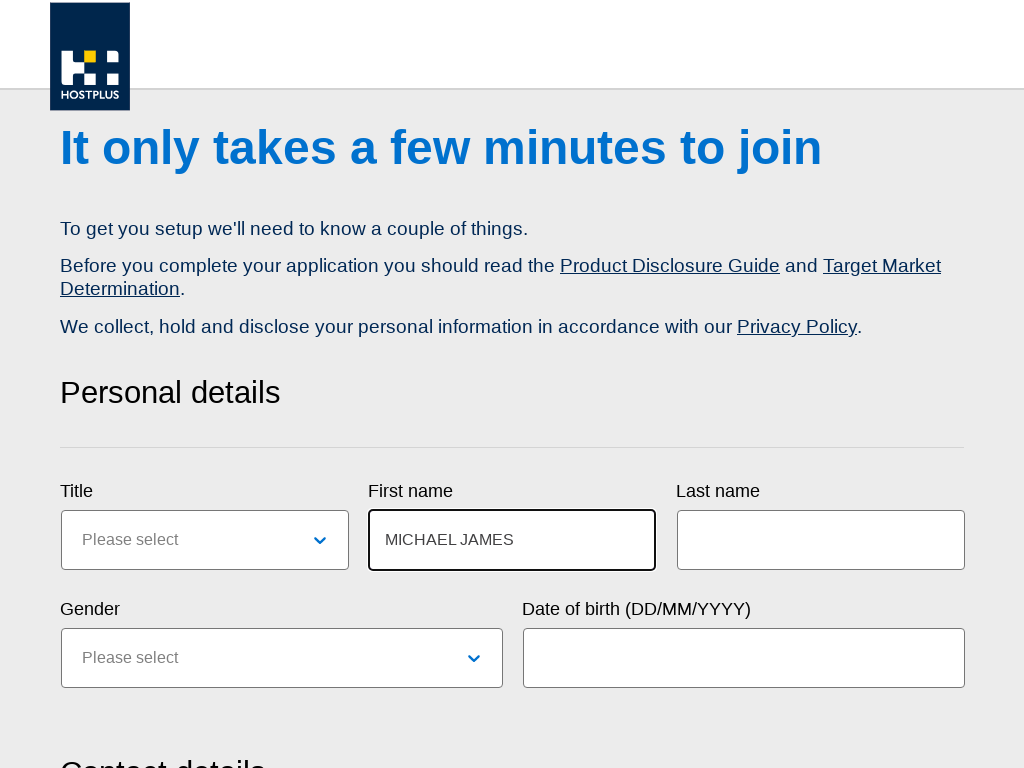

Clicked on last name field at (821, 540) on #mjol-form\.personal-details\.personal-details-input-wrapper\.personal-details-s
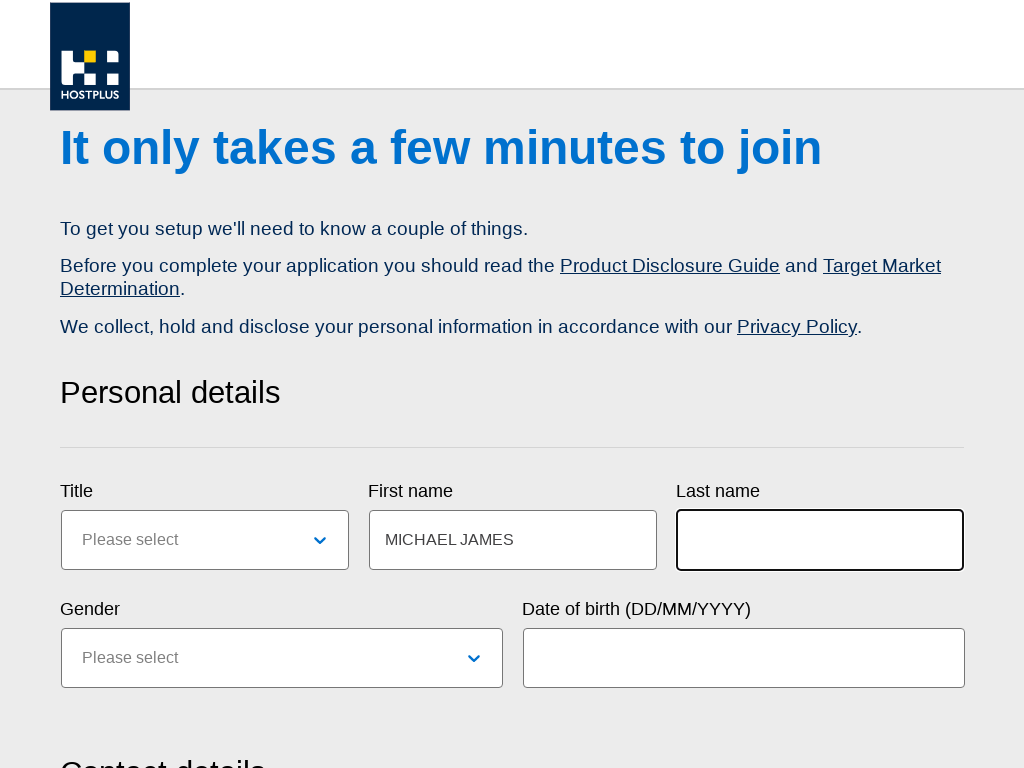

Entered 'THOMPSON' in last name field on #mjol-form\.personal-details\.personal-details-input-wrapper\.personal-details-s
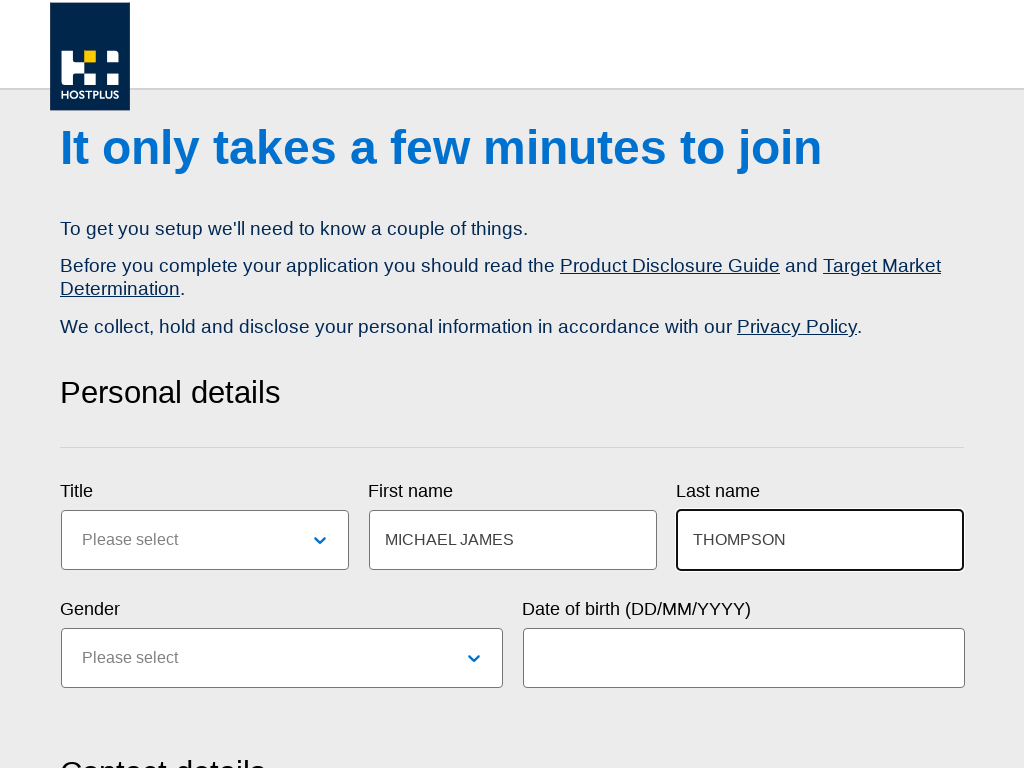

Clicked on date of birth field at (744, 658) on #mjol-form\.personal-details\.personal-details-input-wrapper\.personal-details-s
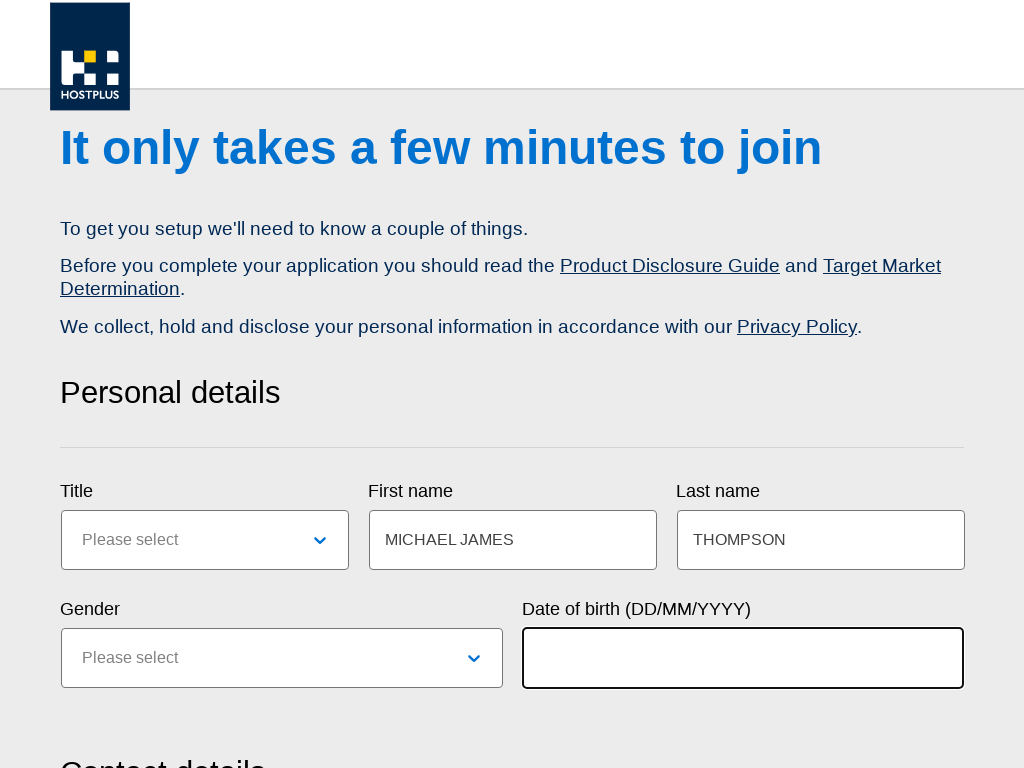

Entered '15-07-1982' in date of birth field on #mjol-form\.personal-details\.personal-details-input-wrapper\.personal-details-s
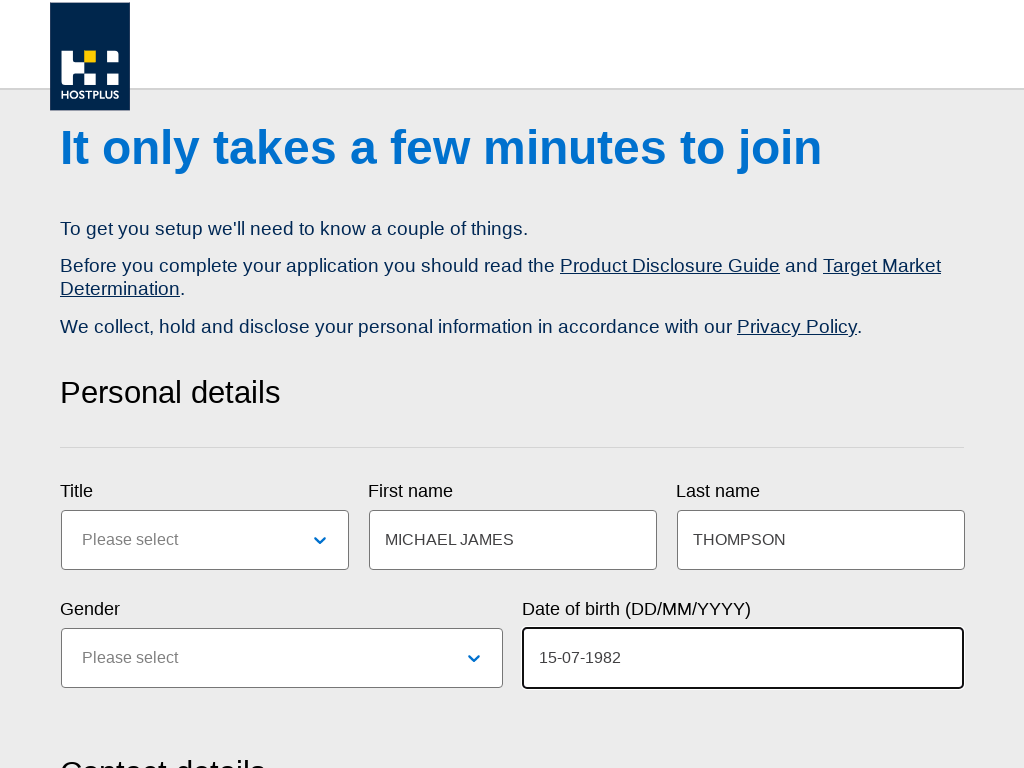

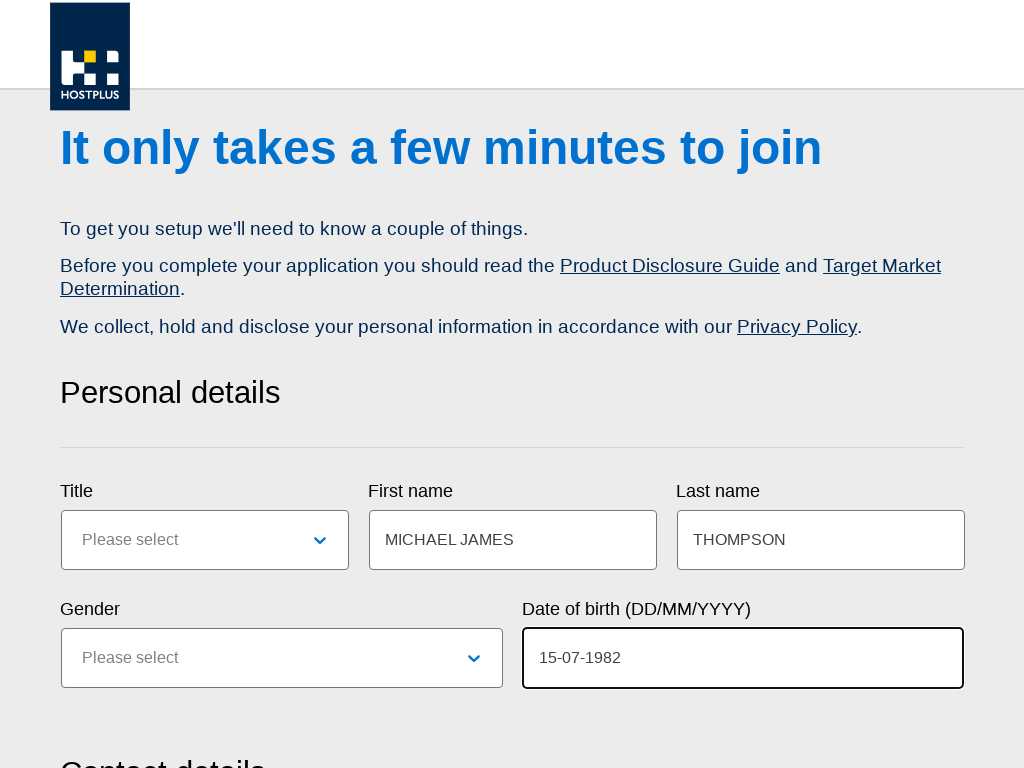